Tests auto-suggest functionality on a travel booking site by typing a location and selecting from the dropdown suggestions

Starting URL: https://www.findmyfare.com/

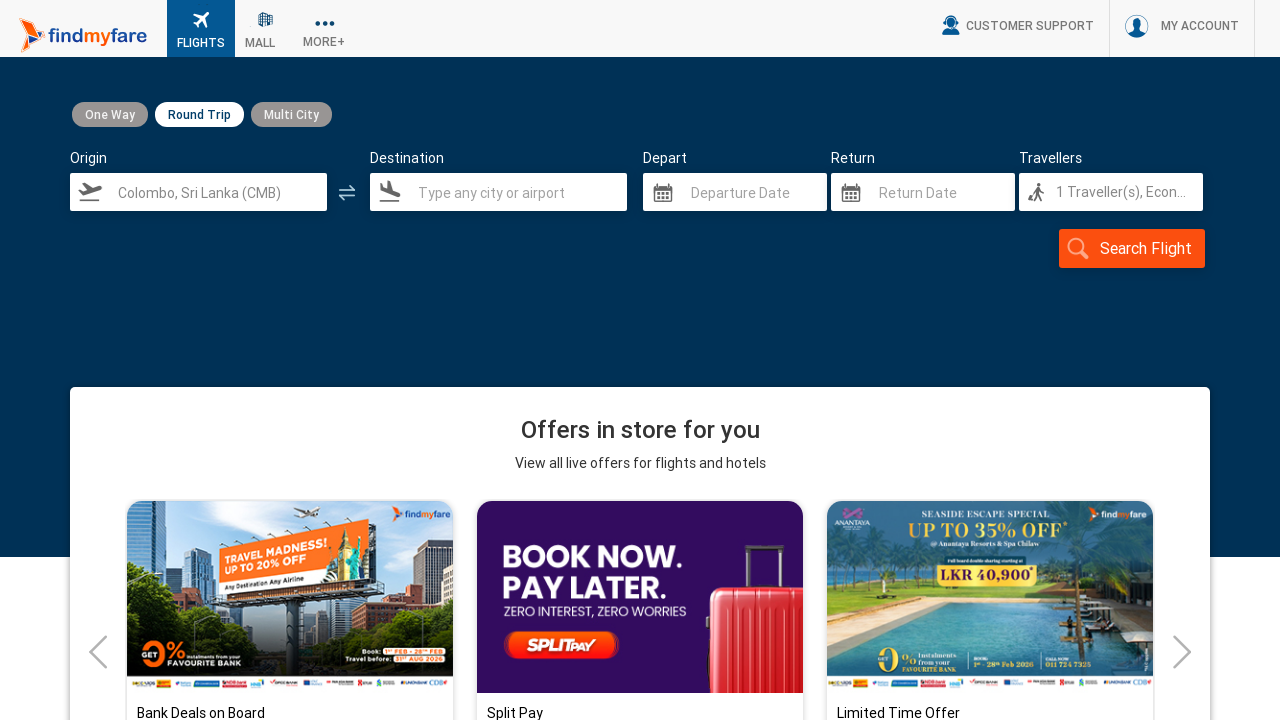

Clicked on the origin input field at (198, 192) on input#origin_0
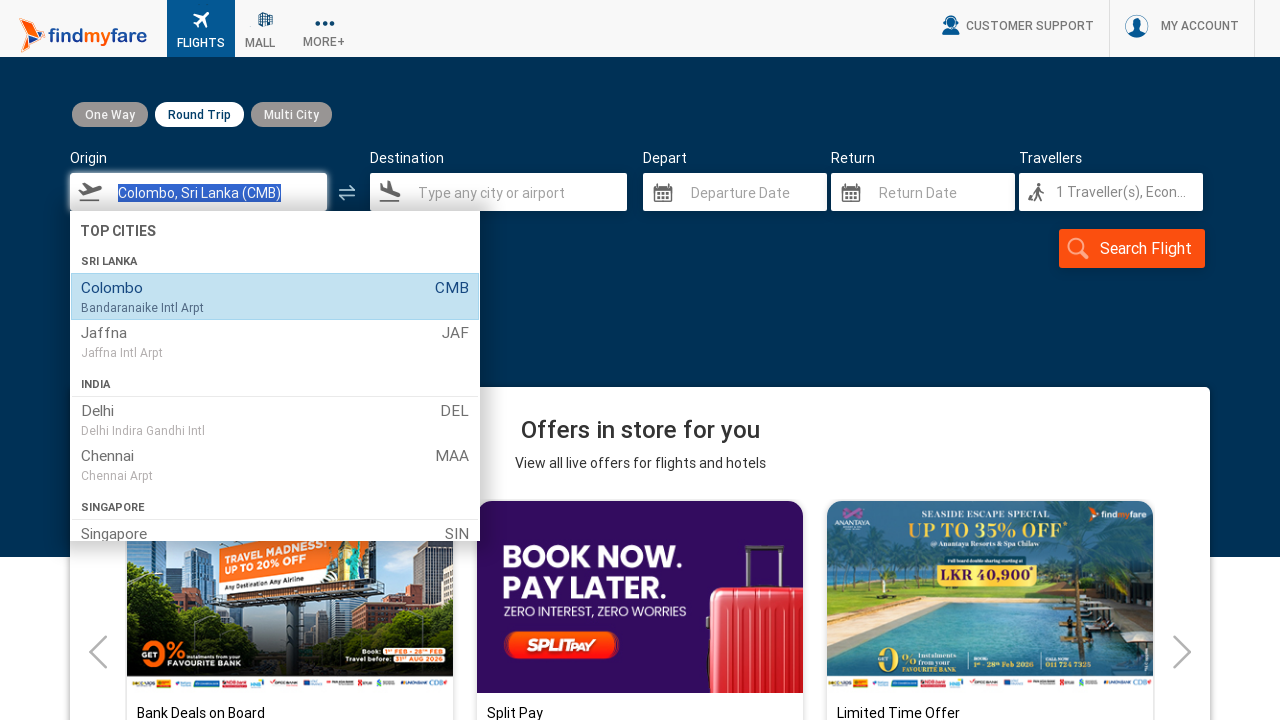

Typed 'China' to trigger auto-suggest dropdown on input#origin_0
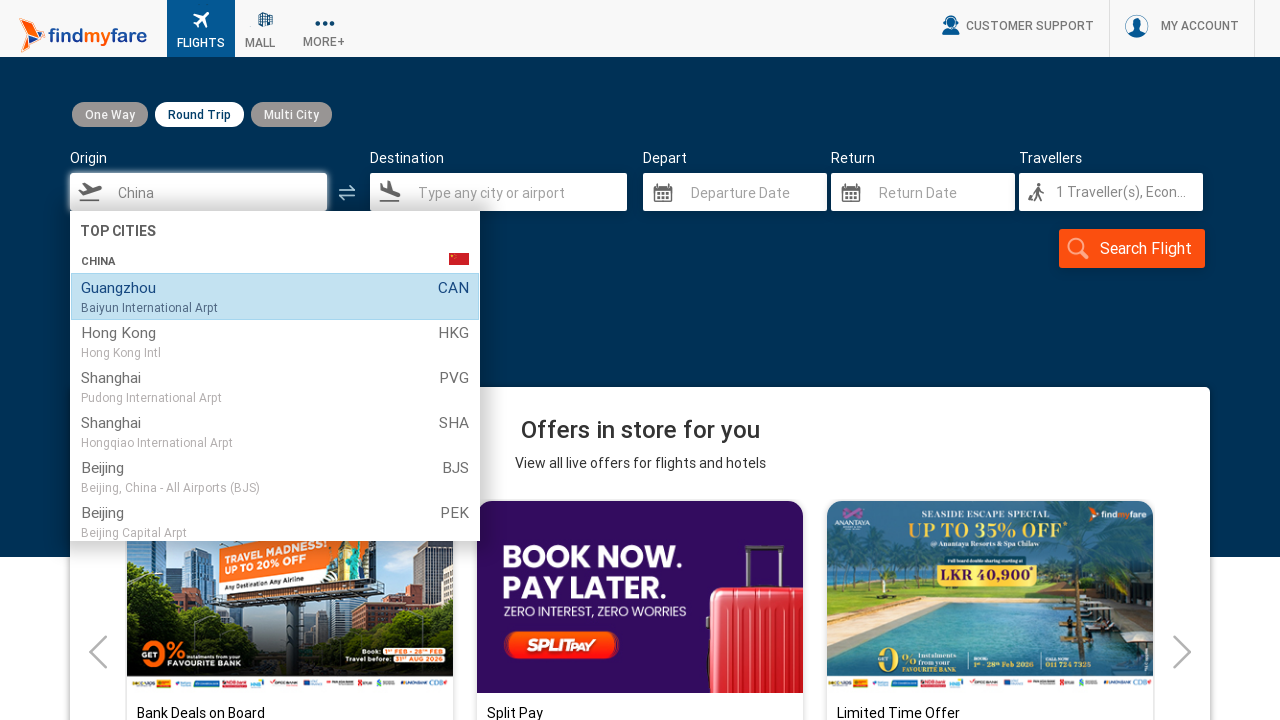

Waited for auto-suggest dropdown to appear
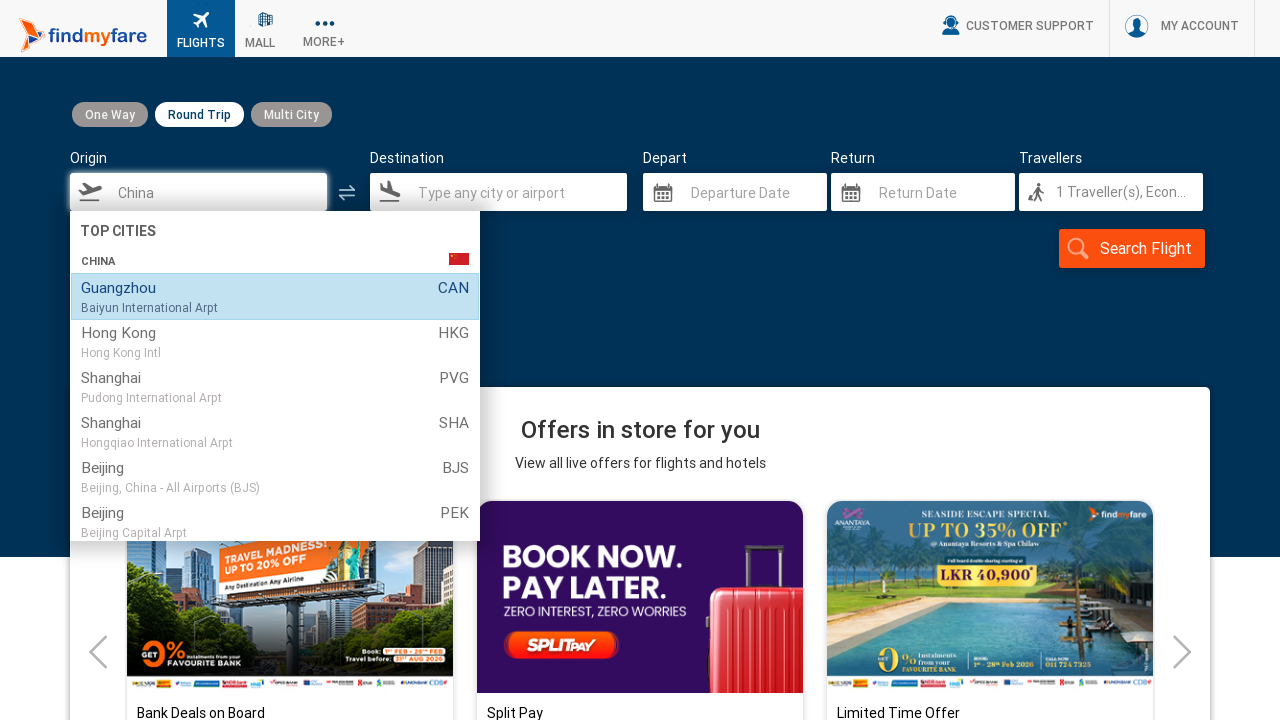

Navigated down in the auto-suggest dropdown on input#origin_0
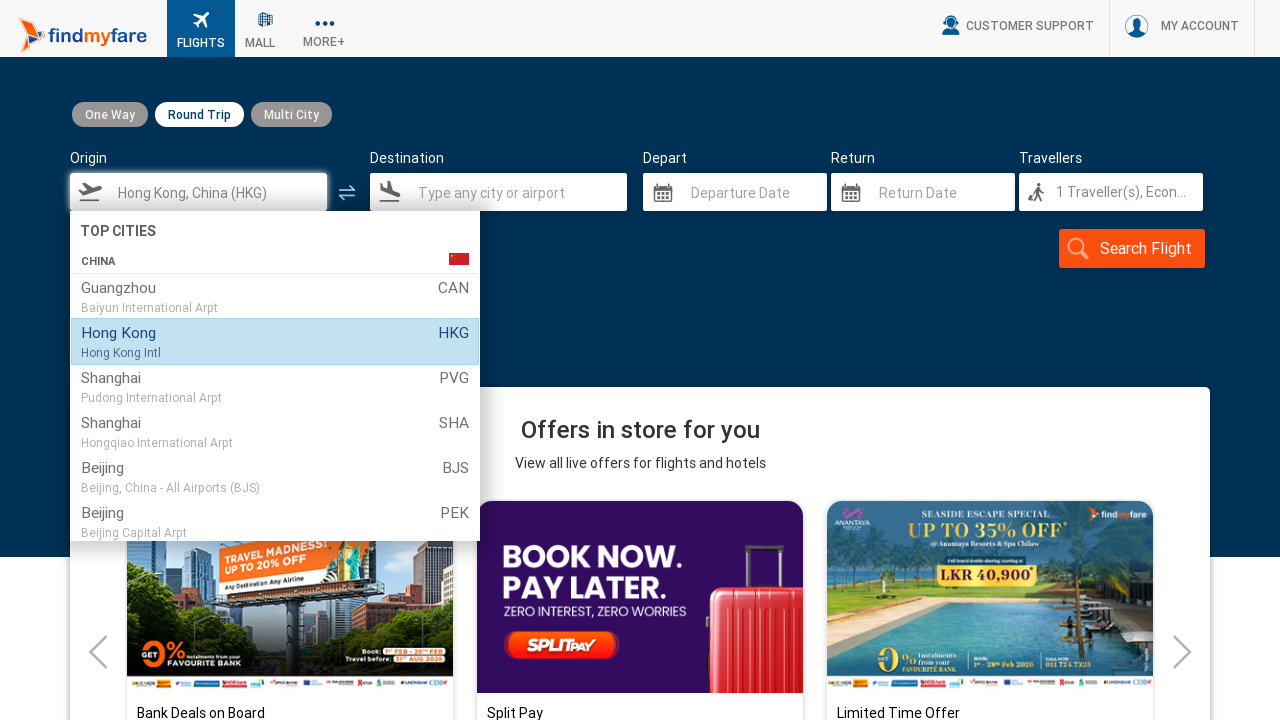

Selected the highlighted auto-suggest option on input#origin_0
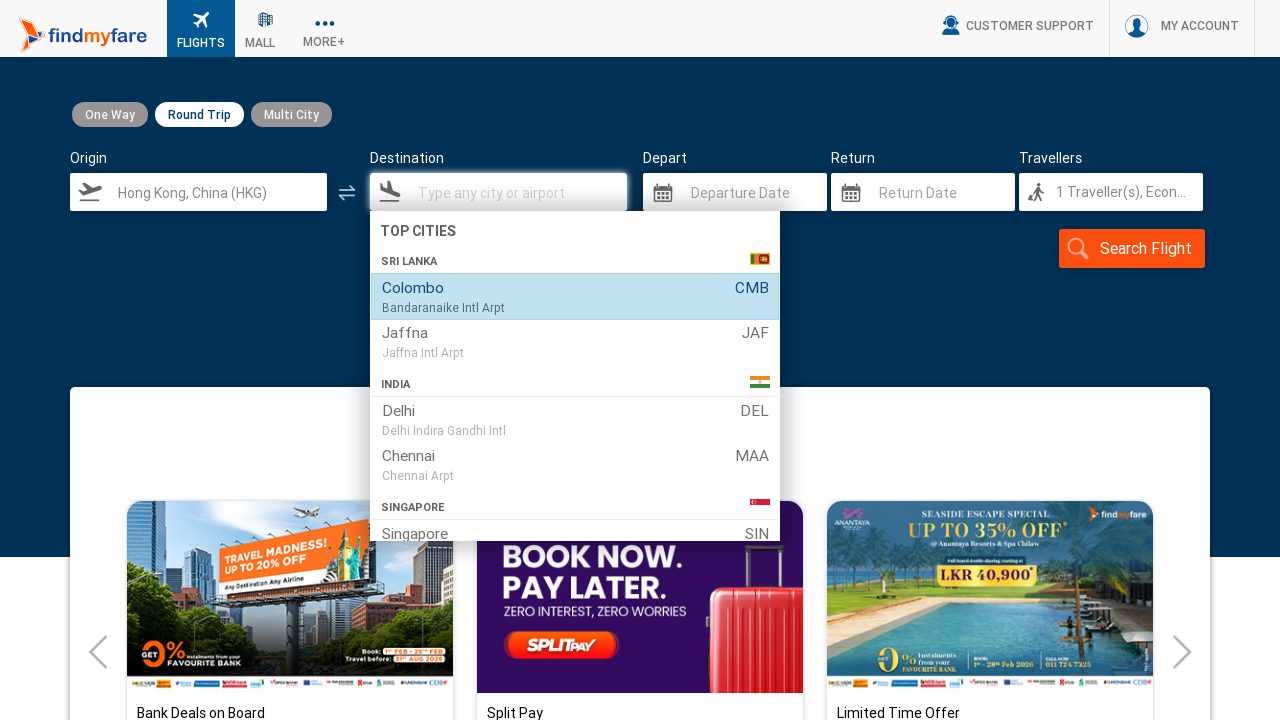

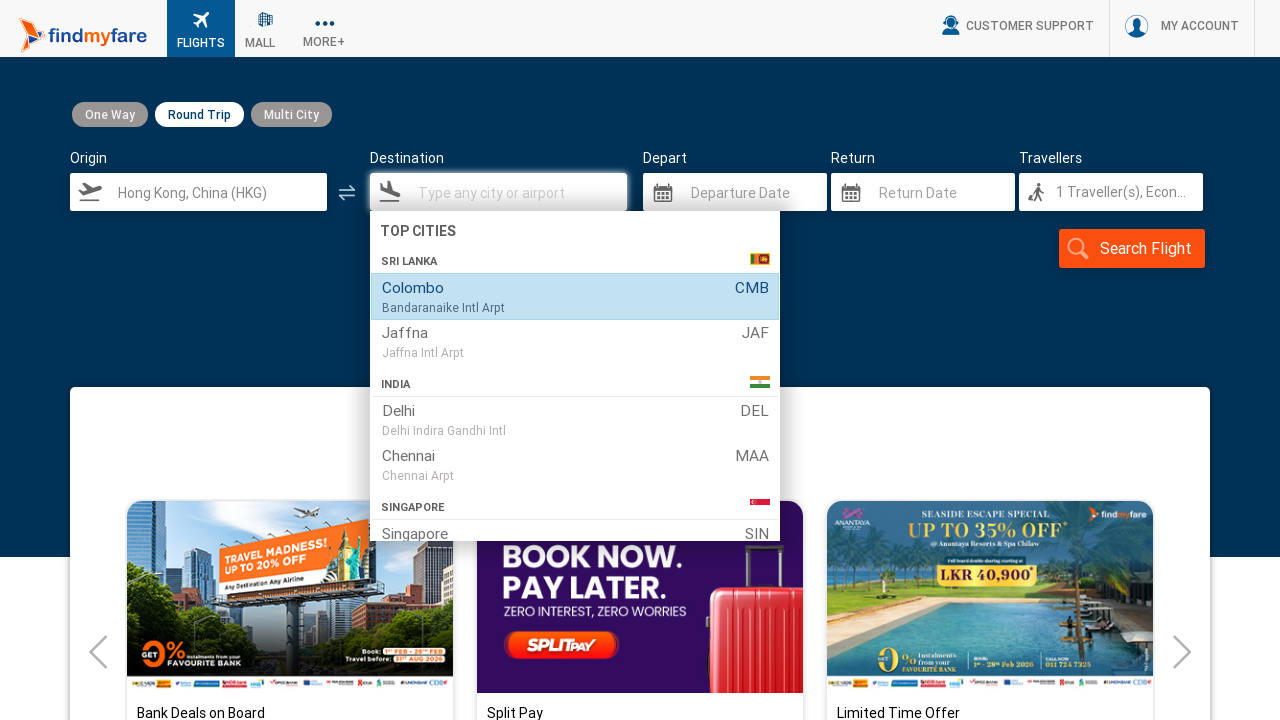